Tests browser window manipulation by maximizing the window, retrieving its size, and then resizing it to specific dimensions (800x700).

Starting URL: https://vctcpune.com/

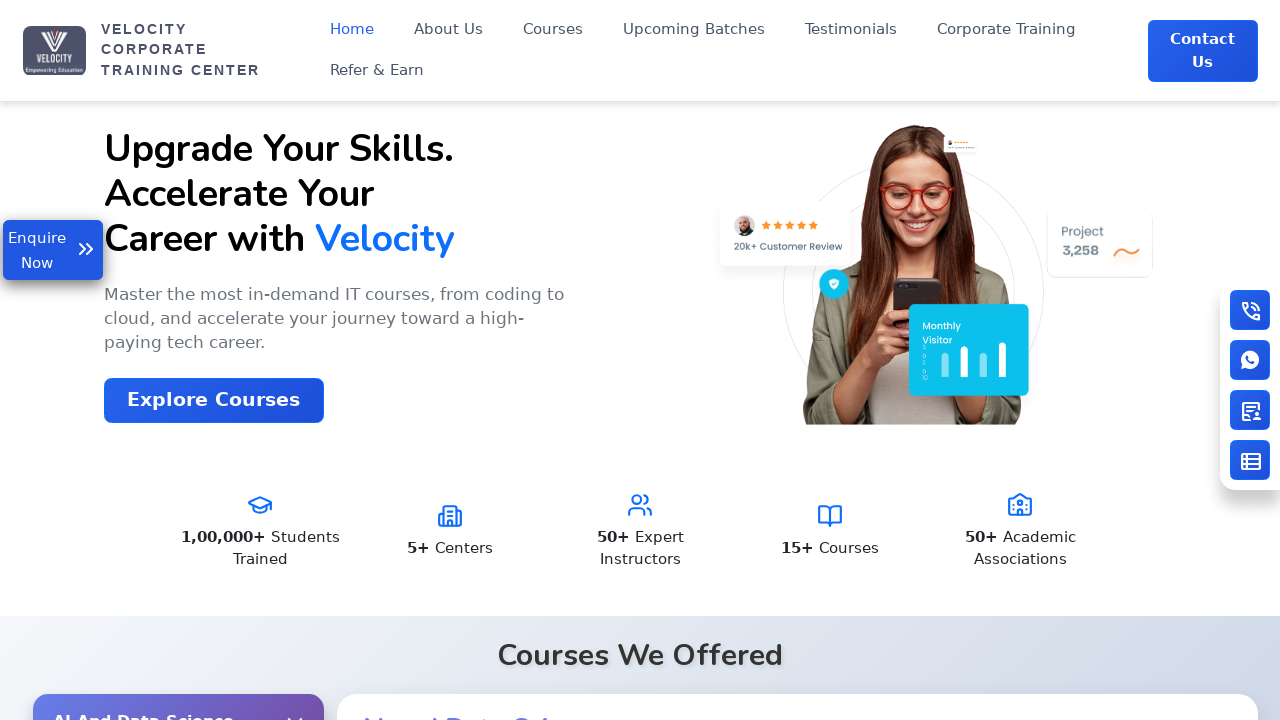

Navigated to https://vctcpune.com/
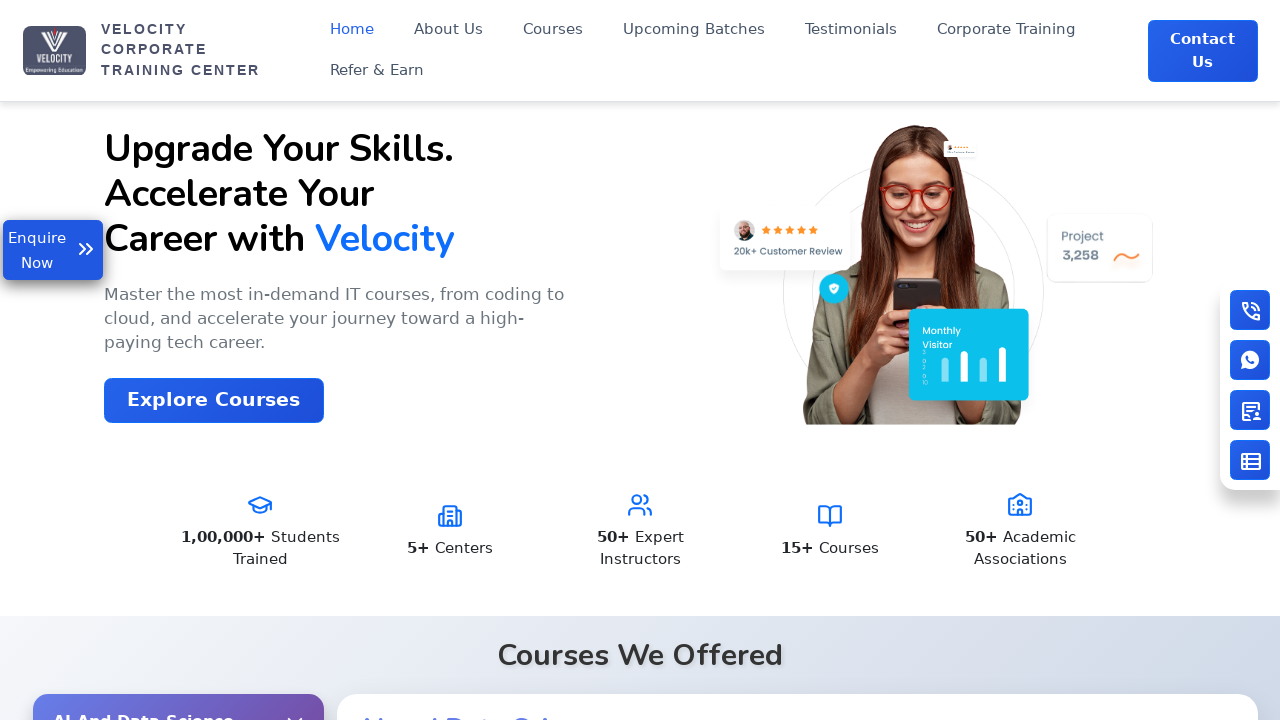

Set viewport size to 1920x1080 (maximized)
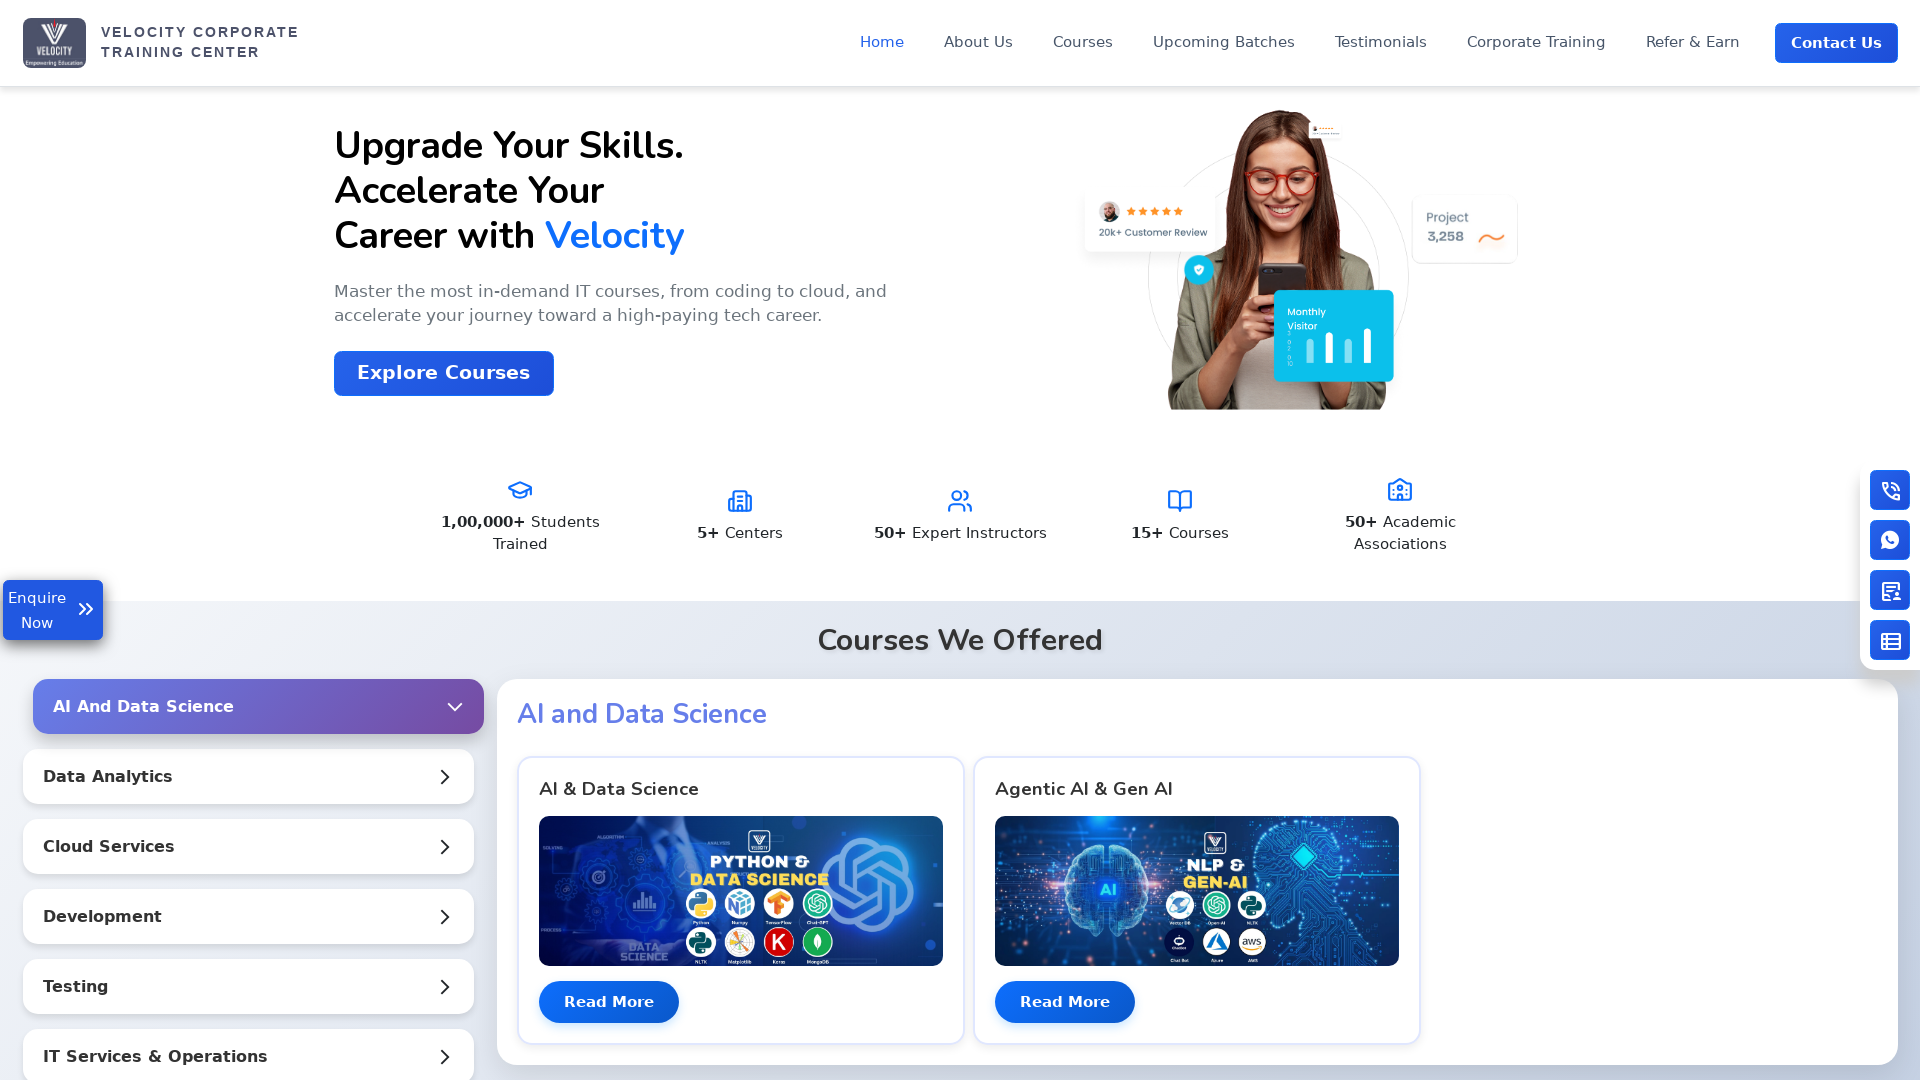

Waited 1000ms for page to adjust to maximized window
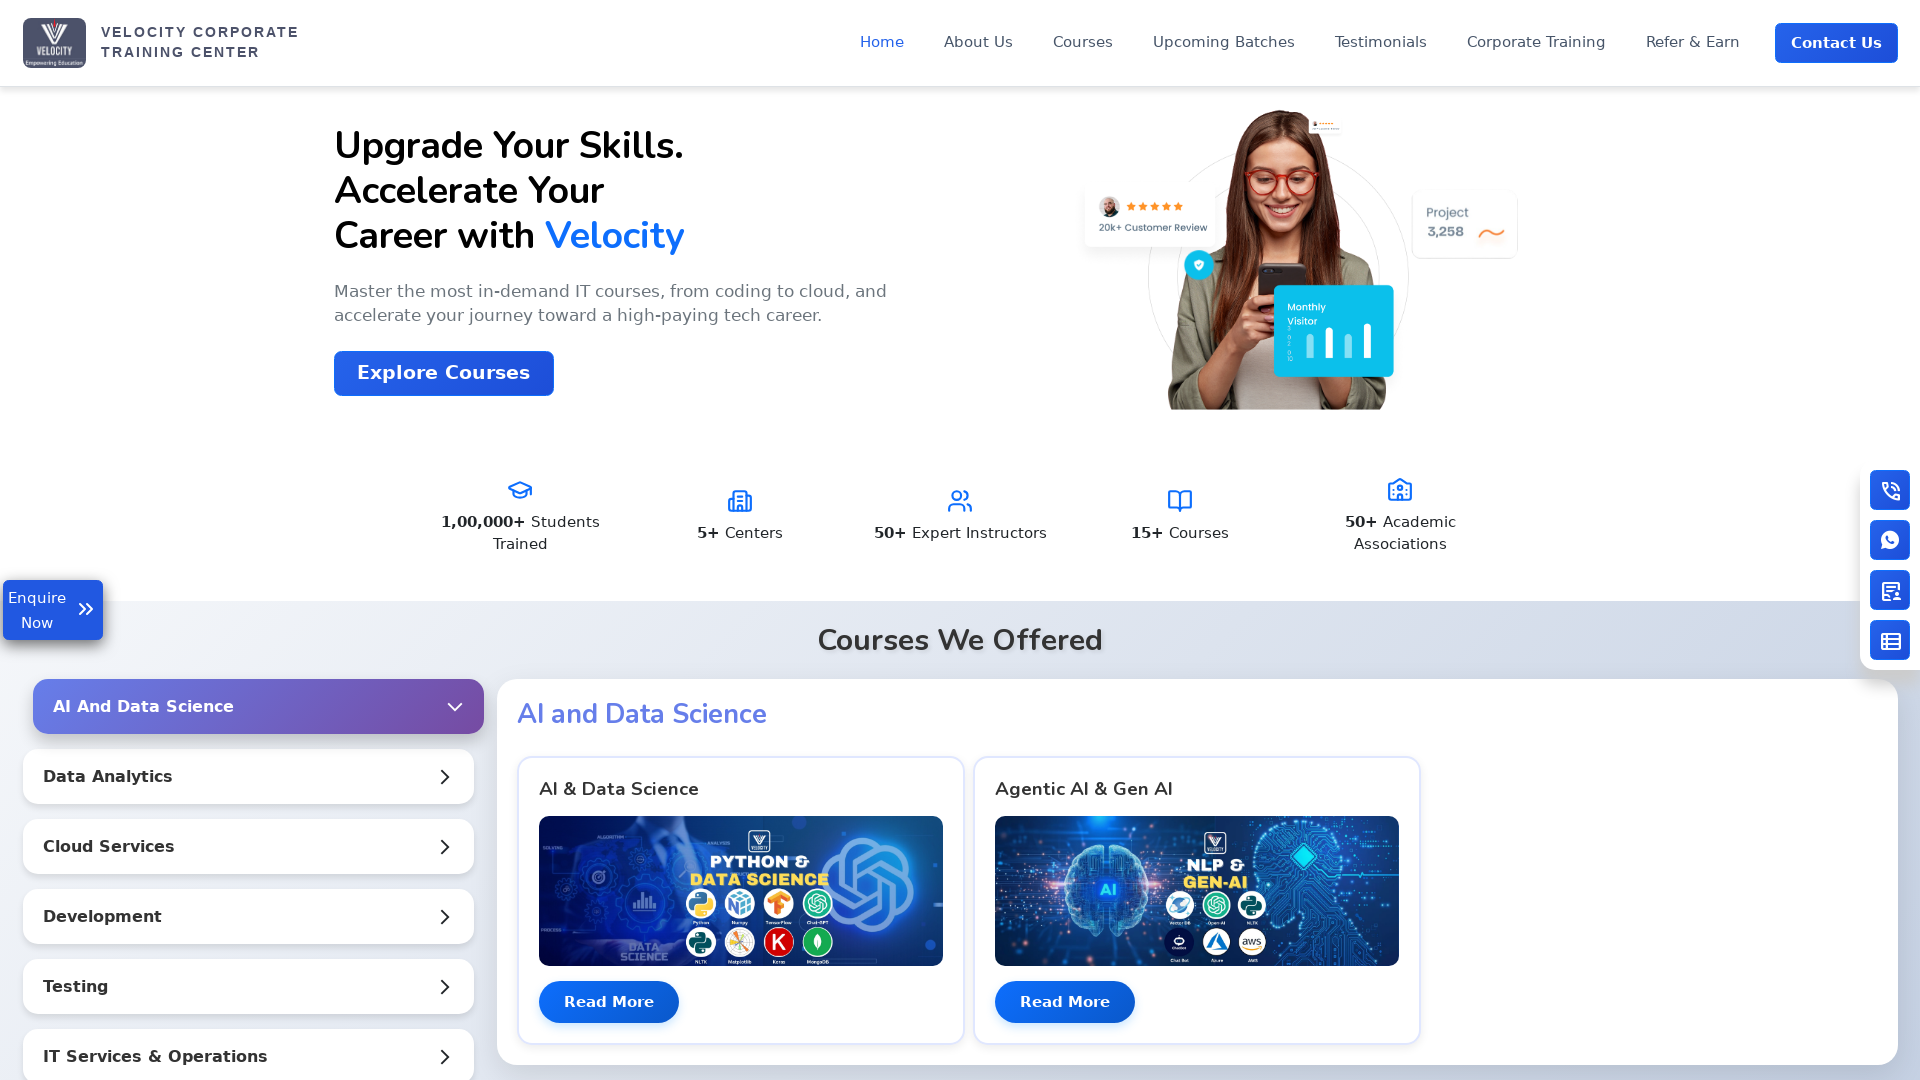

Retrieved current viewport size: {'width': 1920, 'height': 1080}
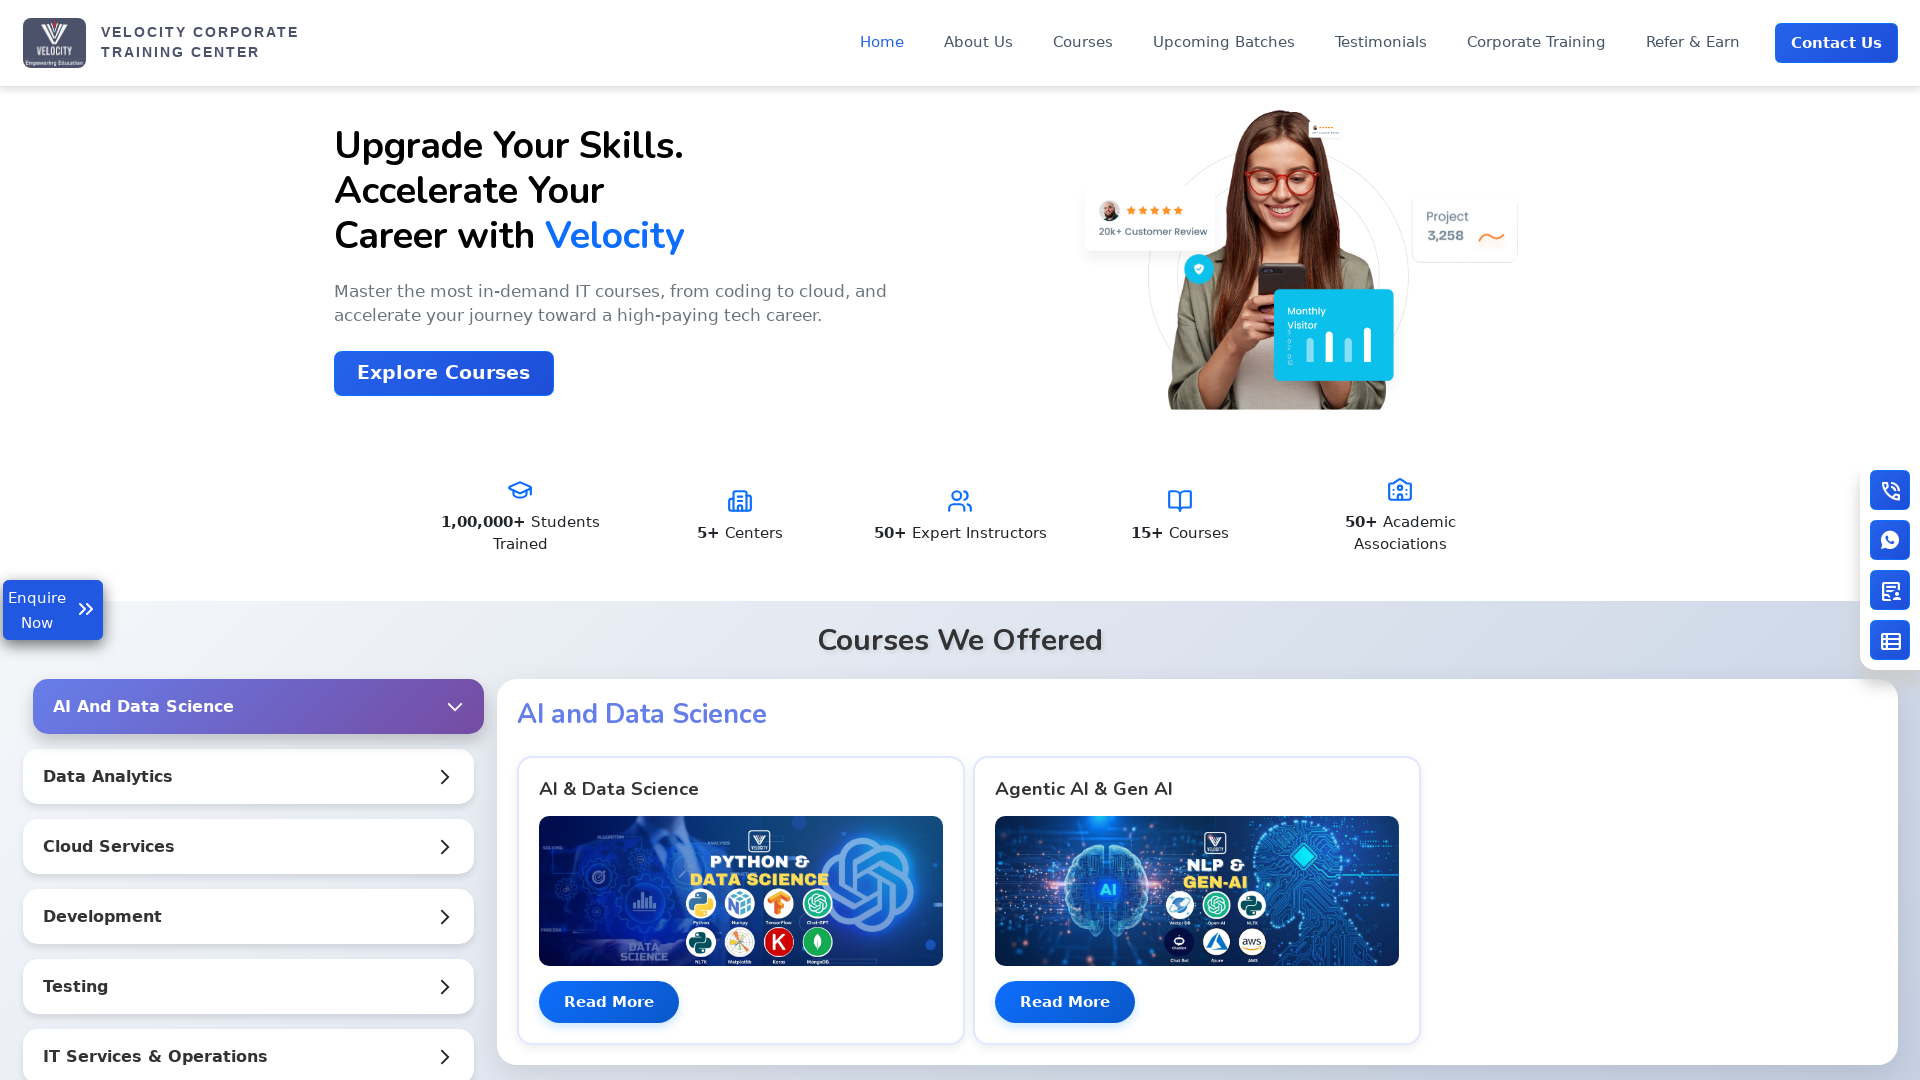

Resized viewport to 800x700
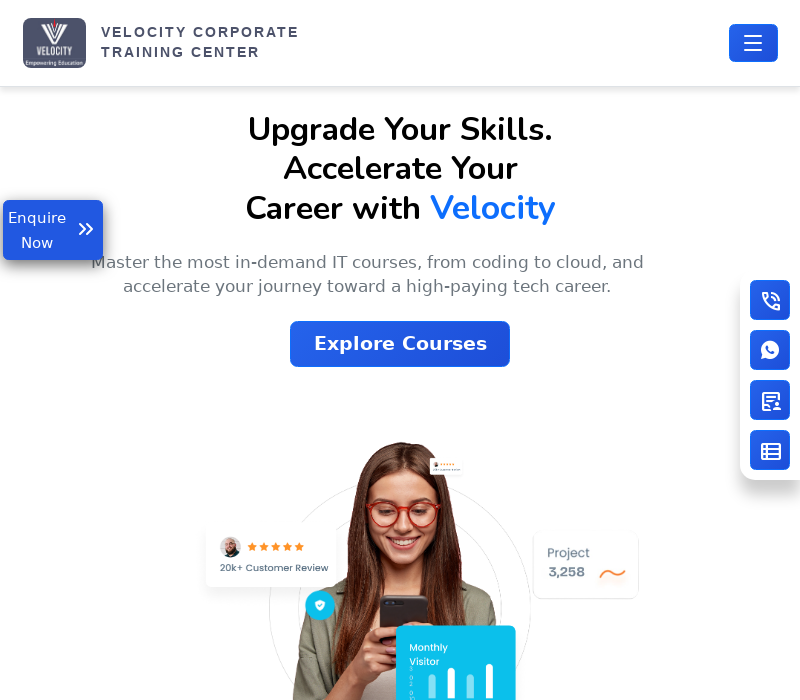

Waited 1000ms for resize to complete
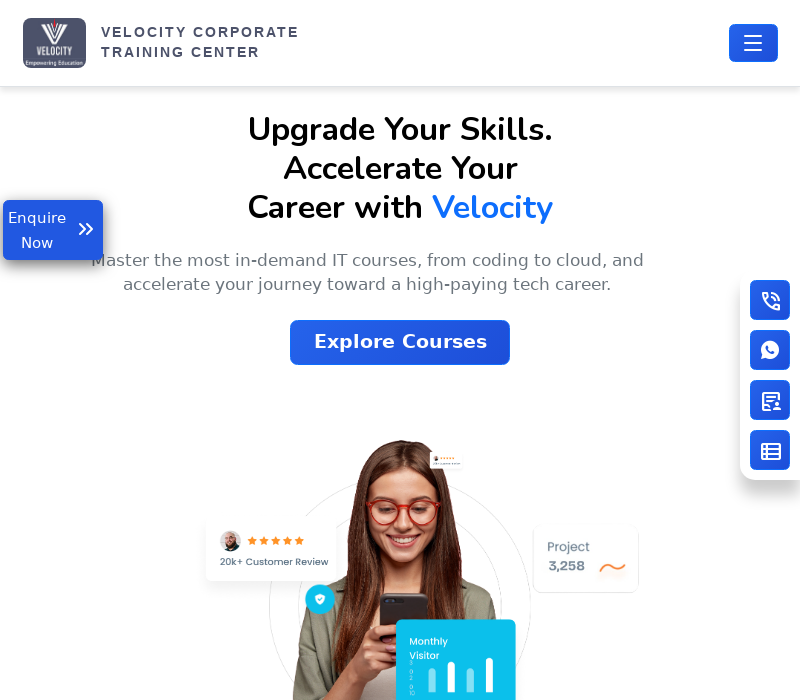

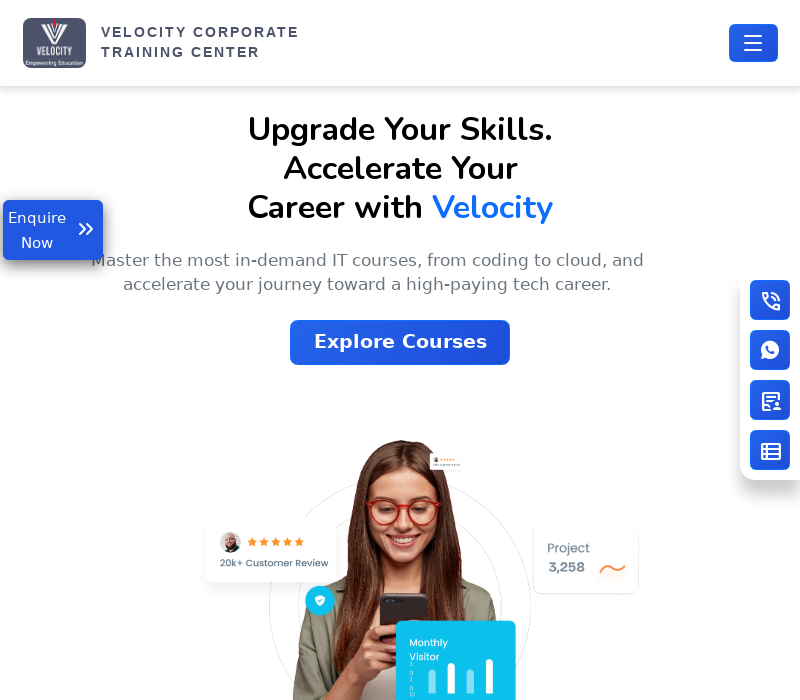